Tests checkbox functionality by navigating to Cypress example page and checking the last checkbox in the action checkboxes section

Starting URL: https://example.cypress.io/commands/actions

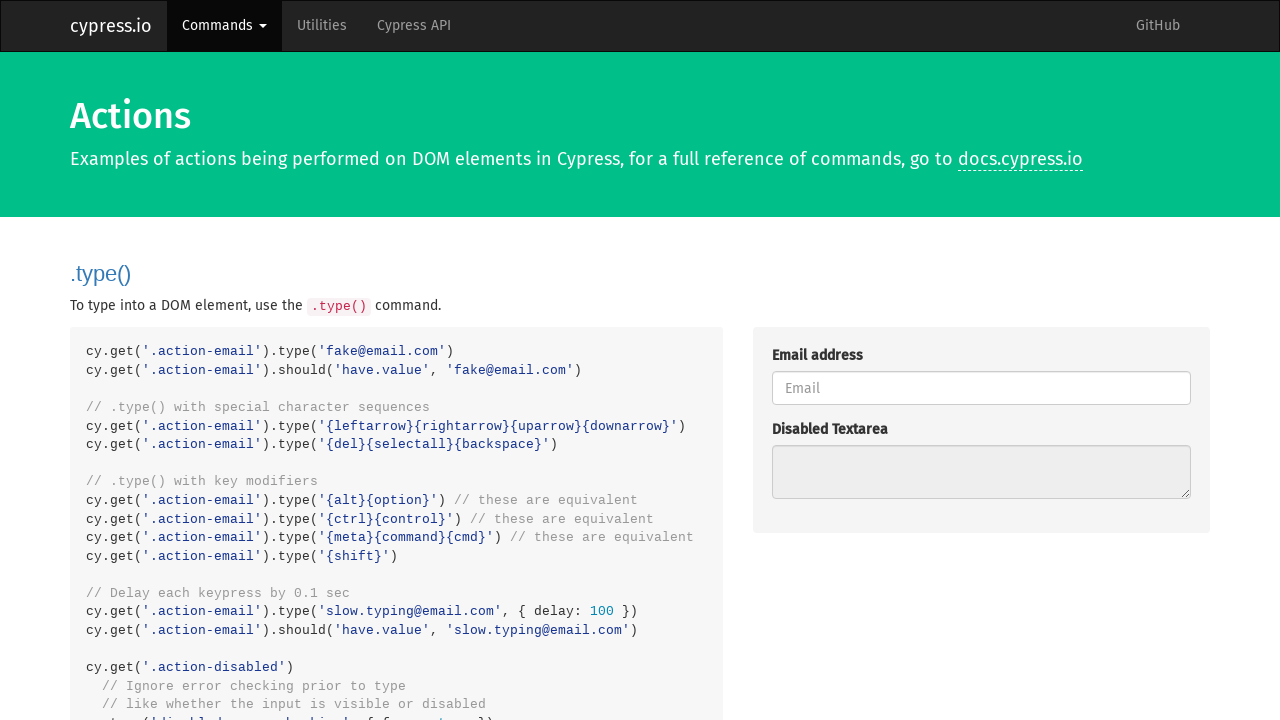

Navigated to Cypress actions example page
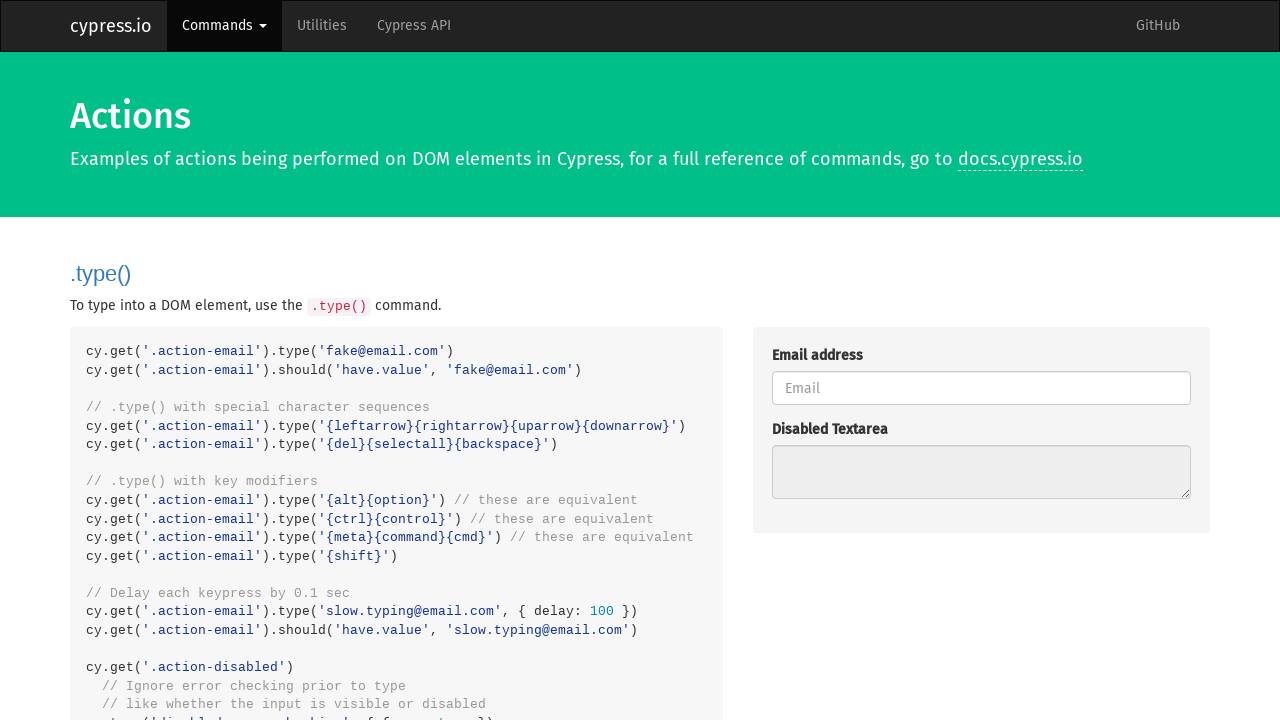

Checked the last checkbox in the action checkboxes section at (778, 361) on [class='col-xs-5'] [class='well'] [class='action-checkboxes'] [class='checkbox']
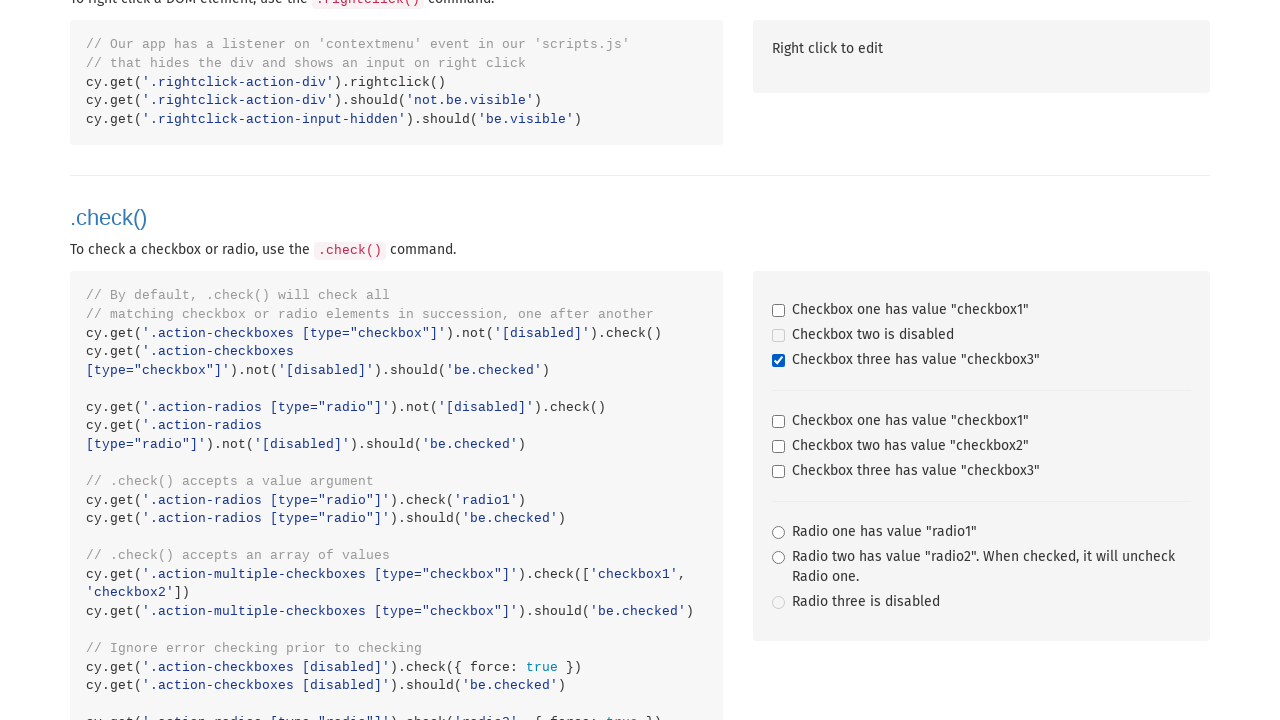

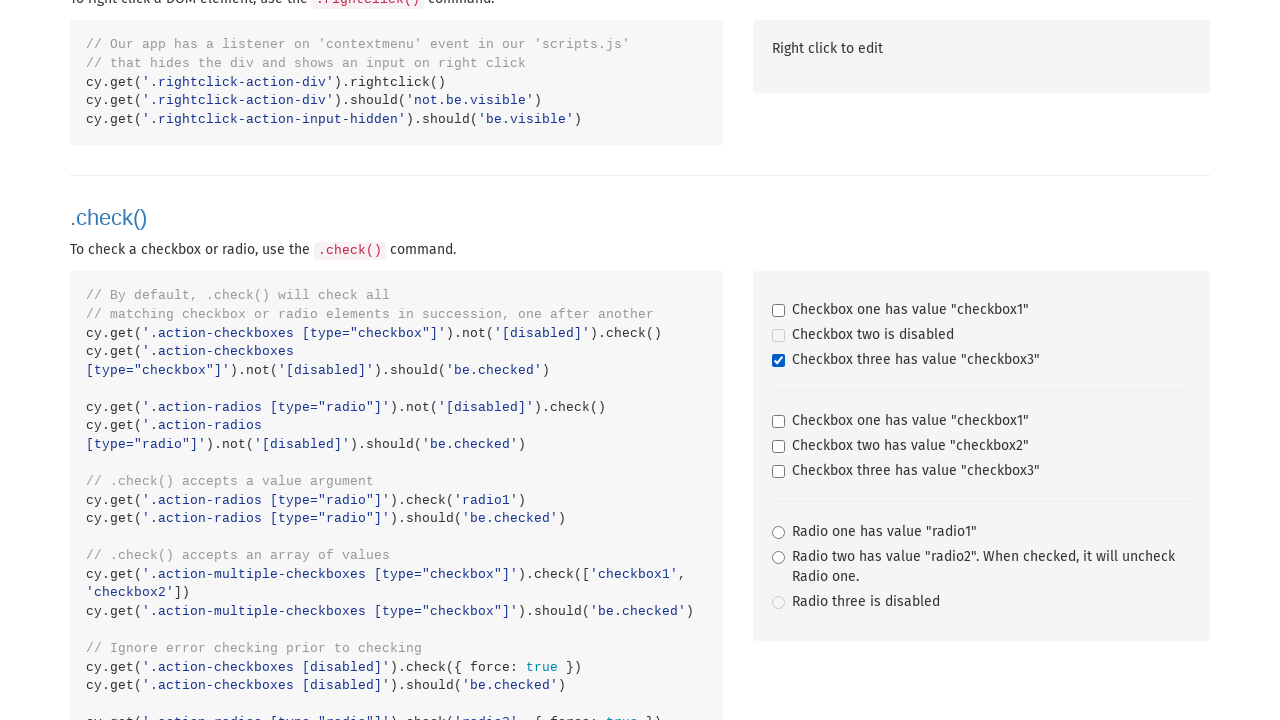